Tests clicking the "Drag and drop" link and verifies the page loads successfully

Starting URL: https://bonigarcia.dev/selenium-webdriver-java/

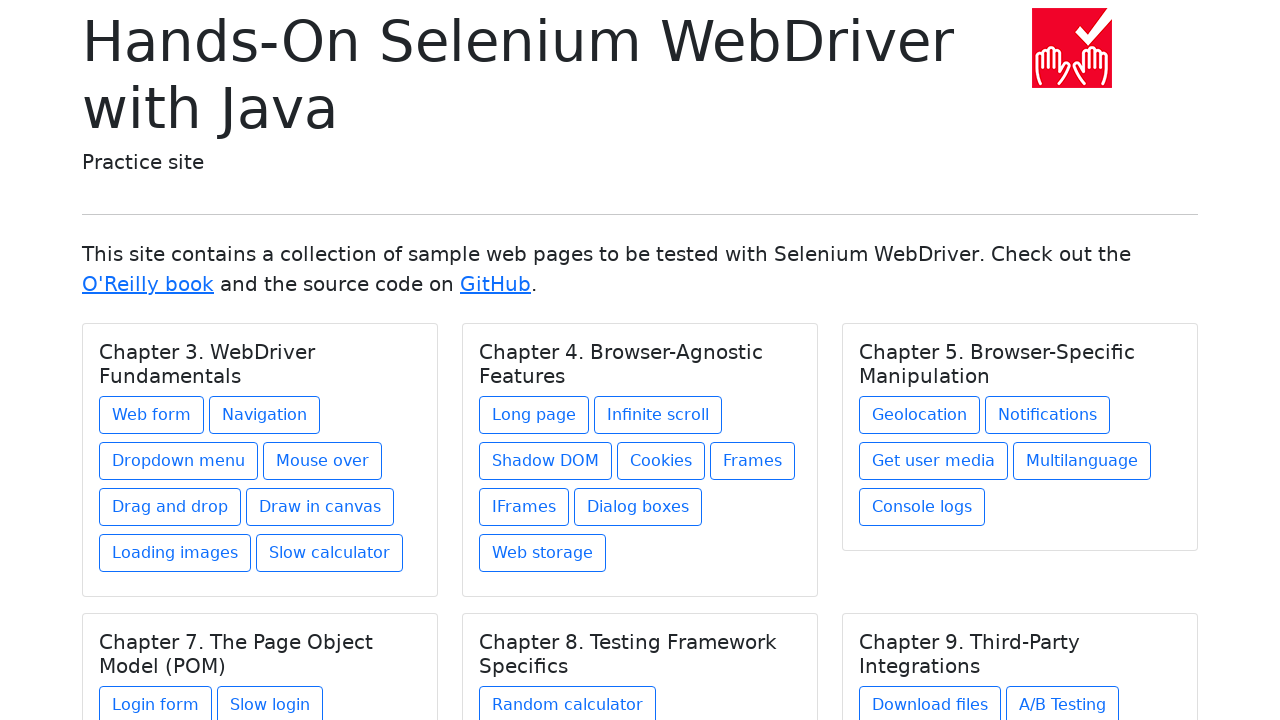

Clicked the 'Drag and drop' link at (170, 507) on text=Drag and drop
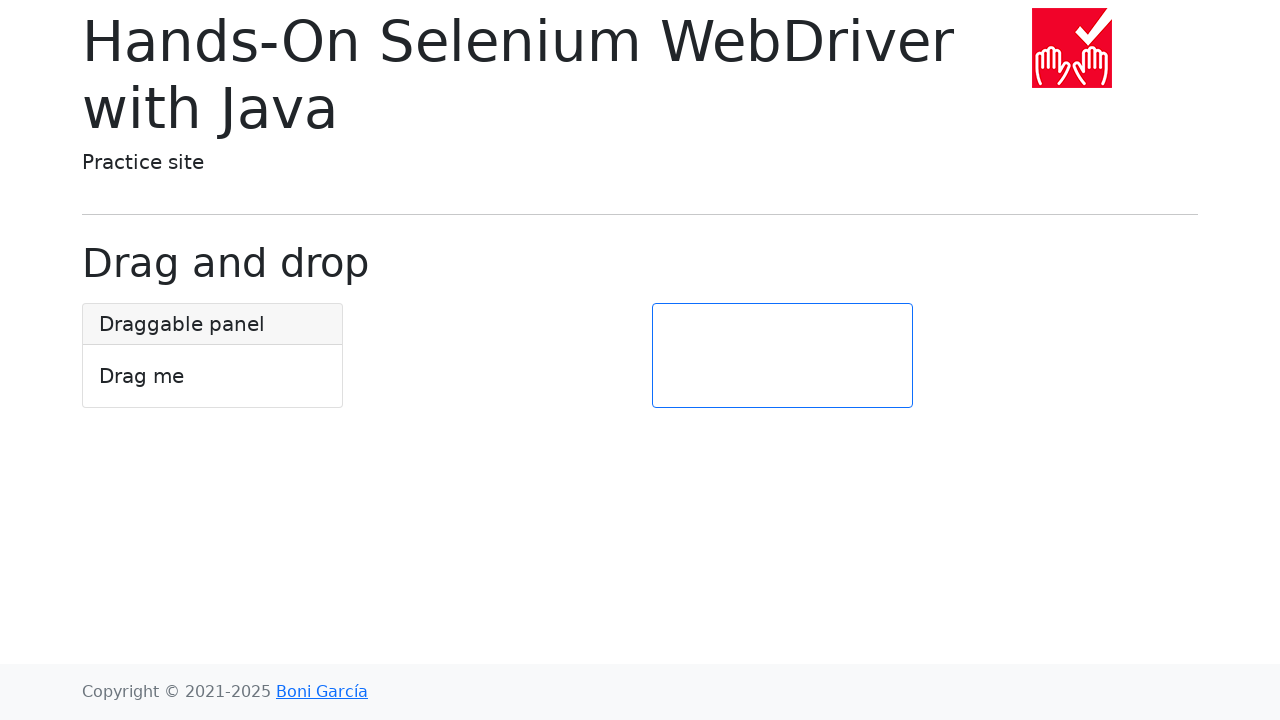

Page loaded successfully with domcontentloaded state
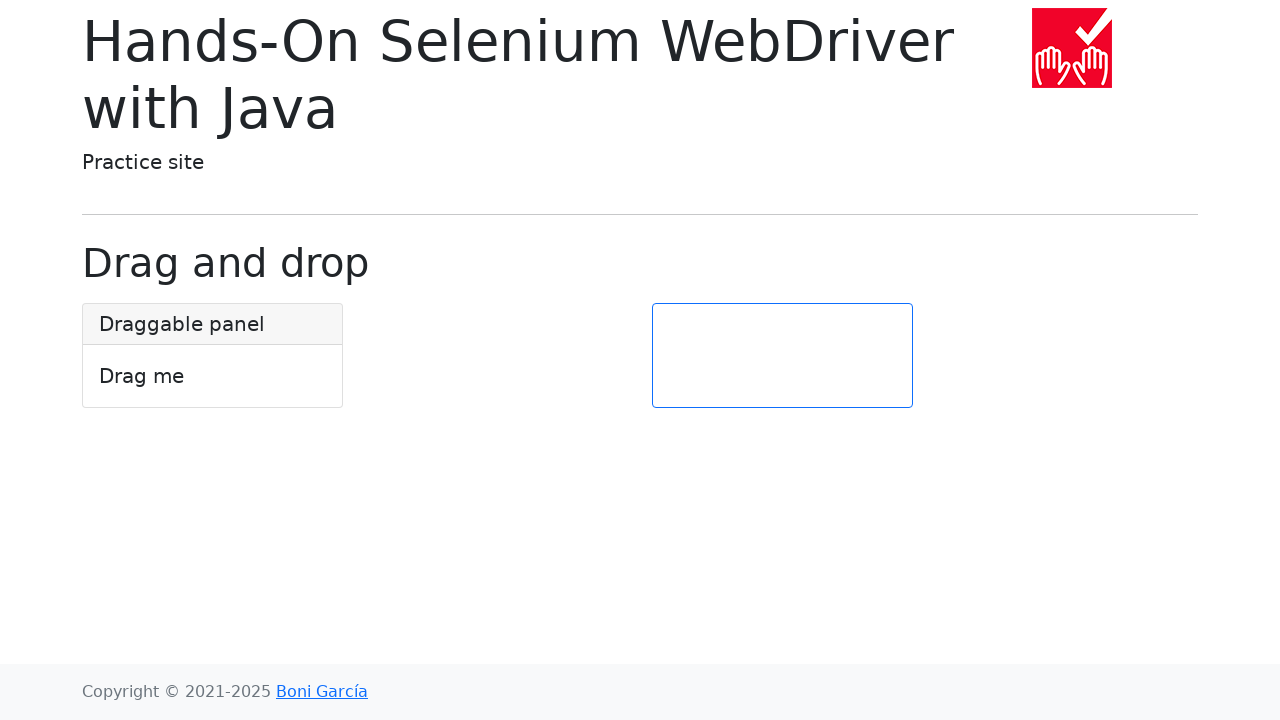

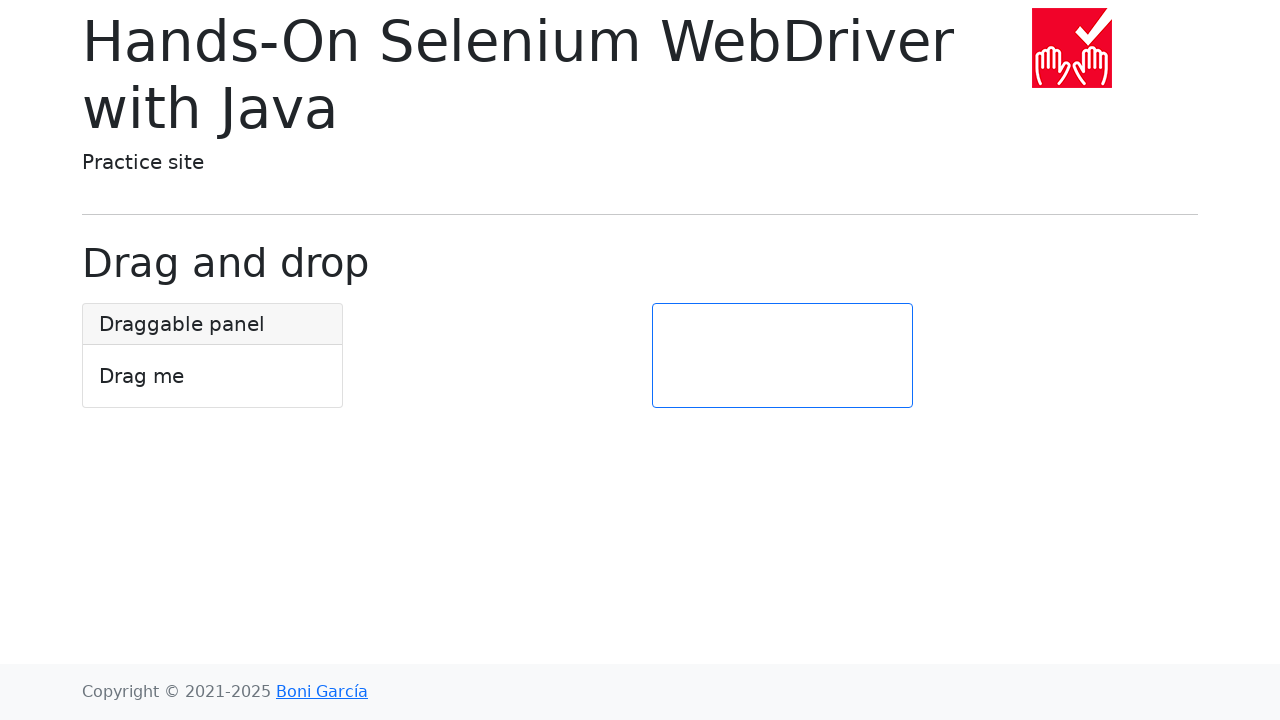